Tests negative validation by filling required fields with an invalid 9-digit phone number, submitting the form, and verifying that the success modal does not appear.

Starting URL: https://demoqa.com/automation-practice-form

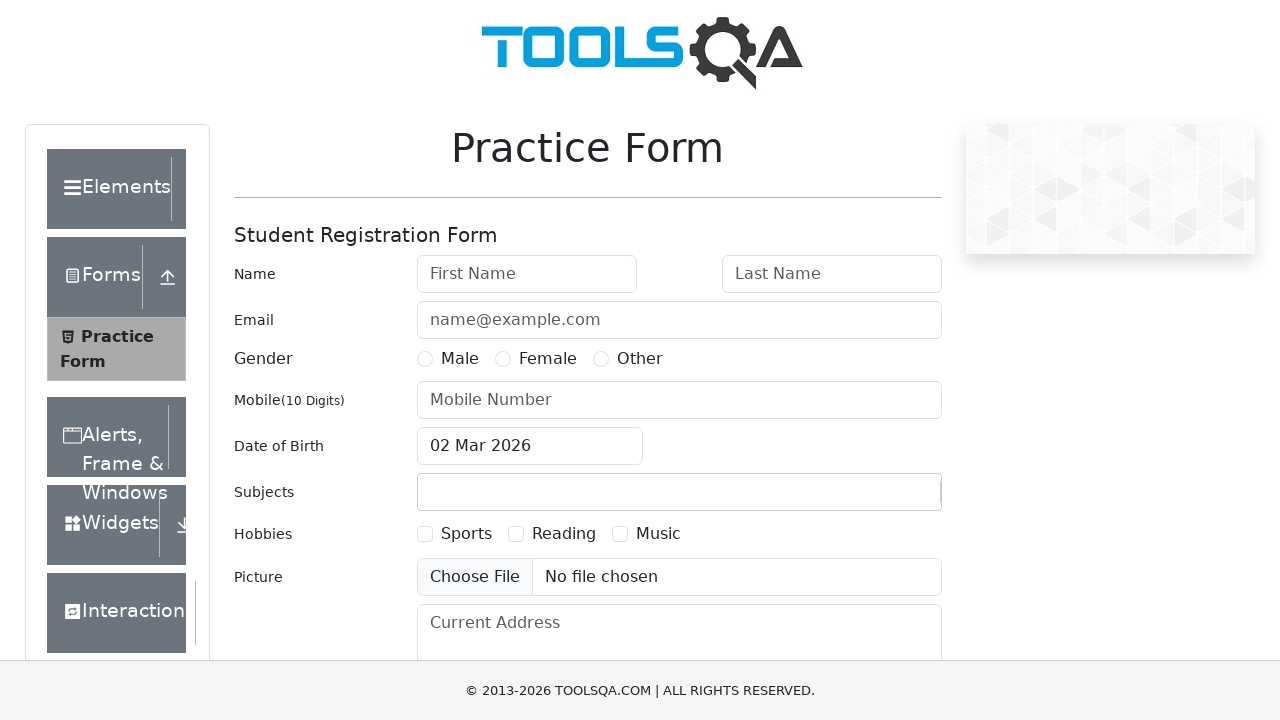

Removed blocking elements (ads and footer)
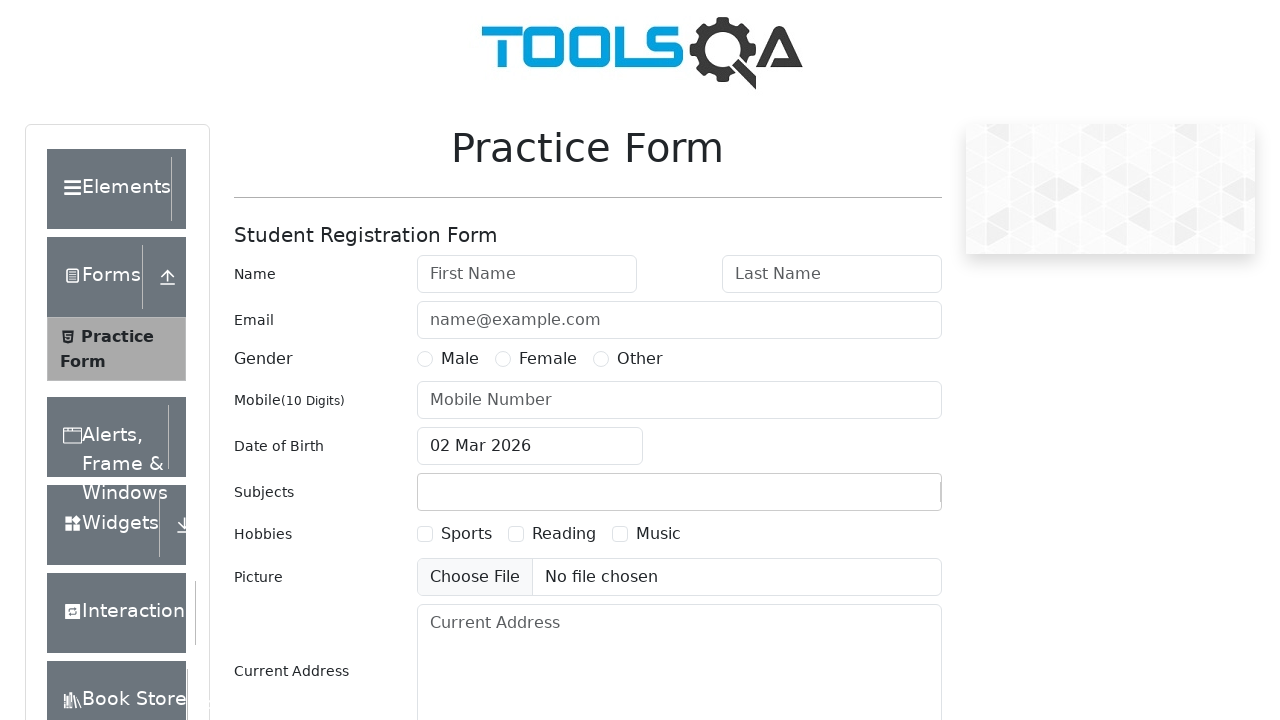

Filled first name field with 'David' on #firstName
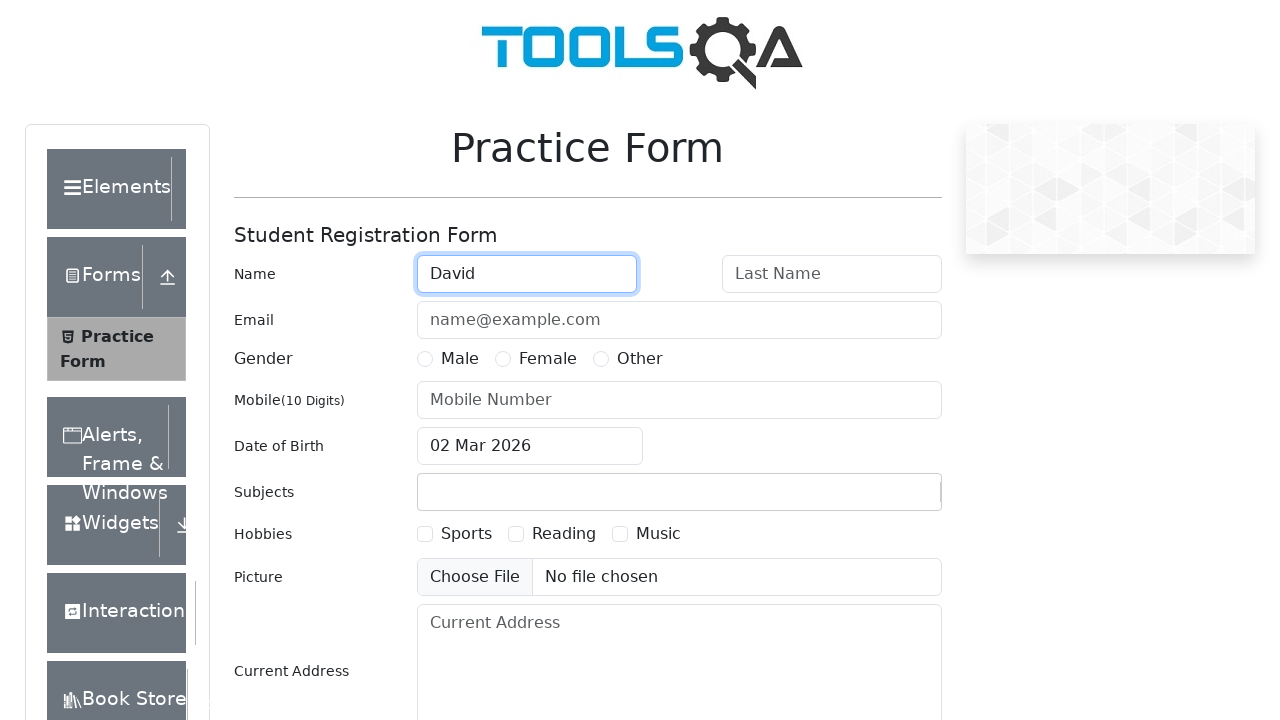

Filled last name field with 'Wilson' on #lastName
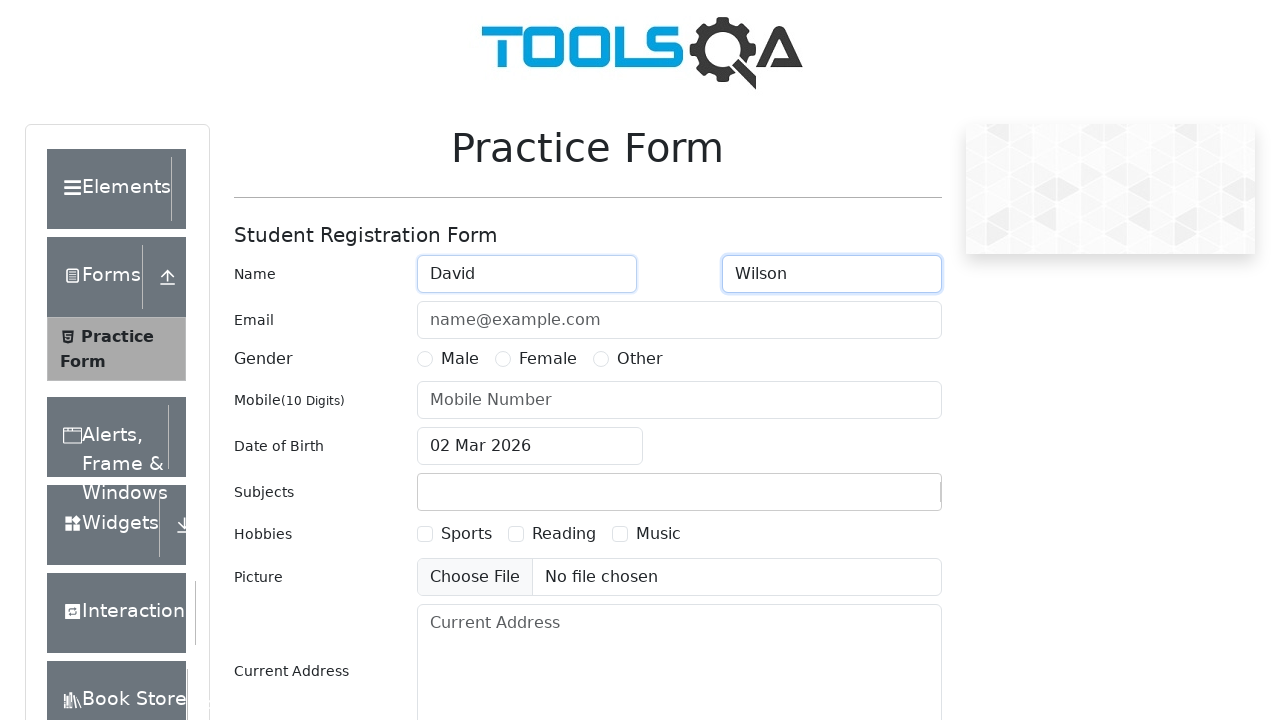

Selected 'Other' gender option at (640, 359) on label[for='gender-radio-3']
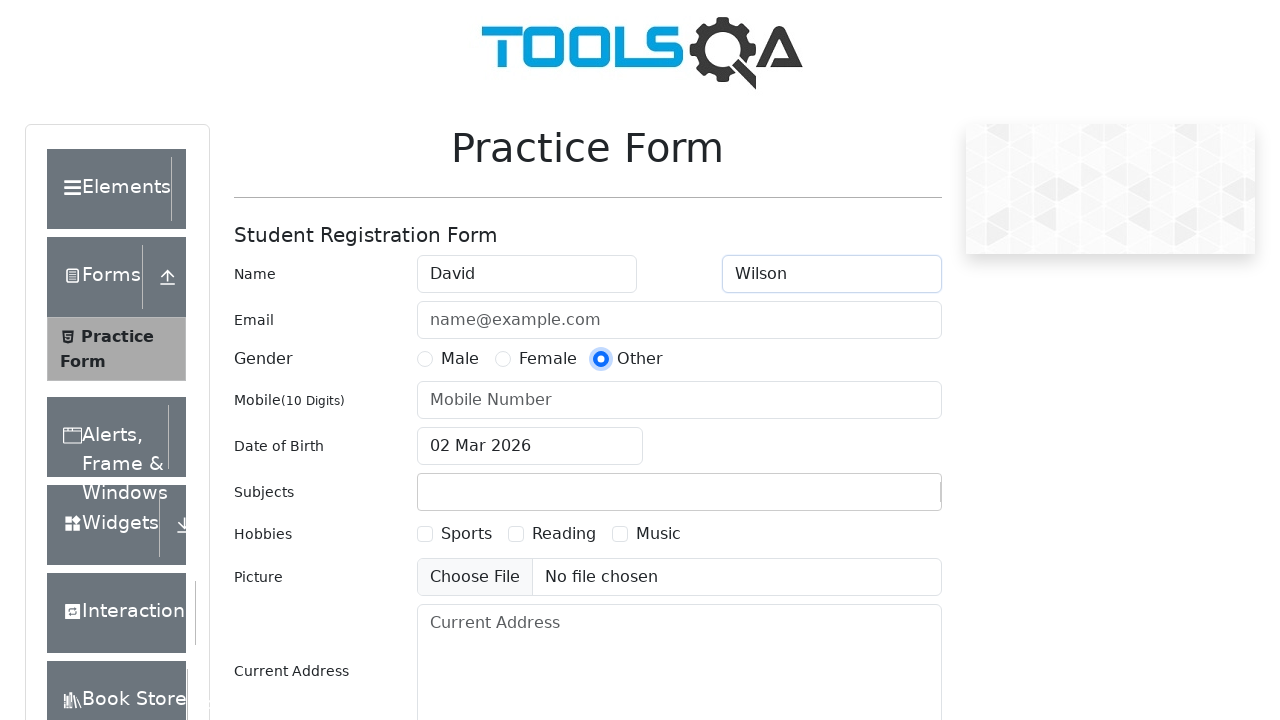

Filled phone number field with invalid 9-digit number '123456789' on #userNumber
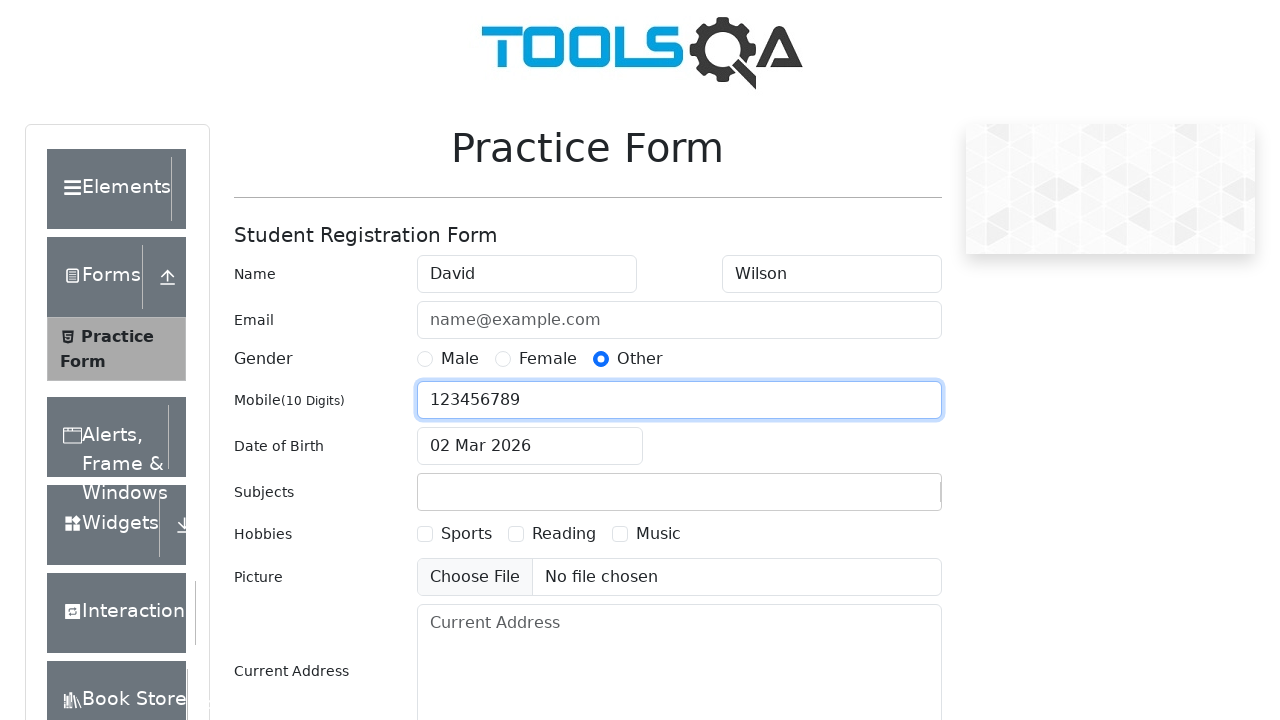

Clicked submit button to submit the form at (885, 499) on #submit
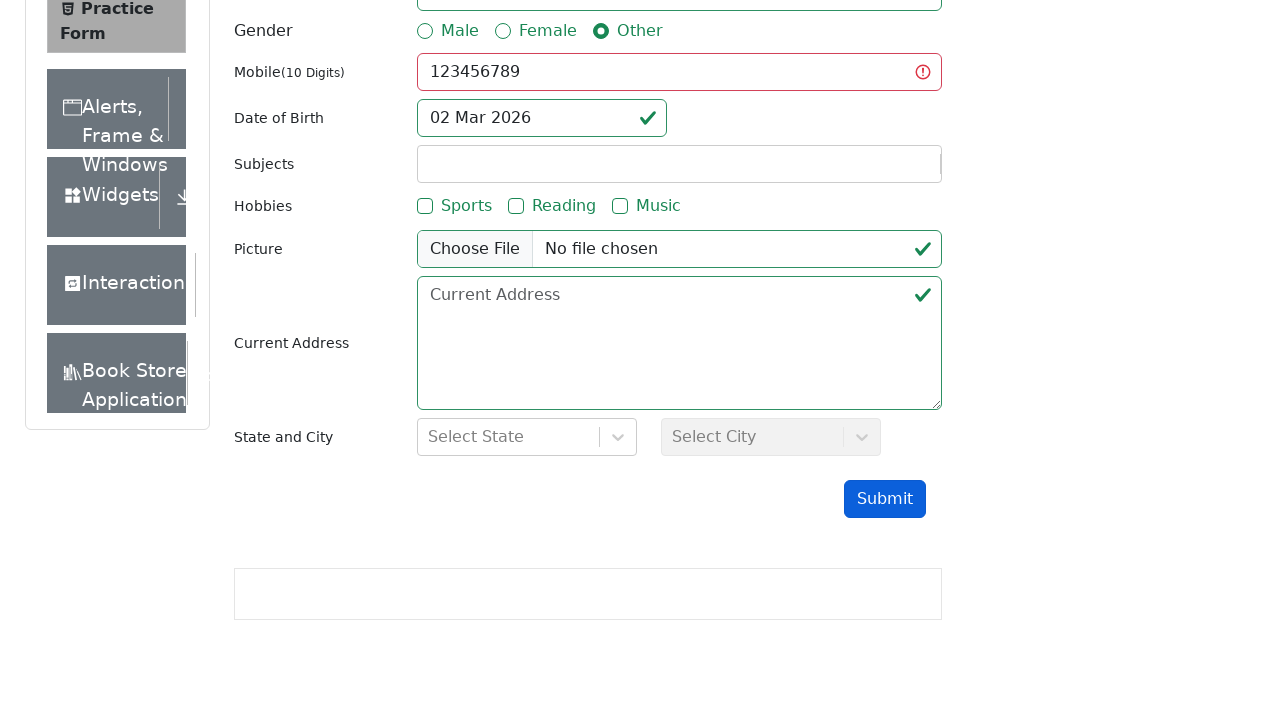

Waited 1000ms for potential modal to appear
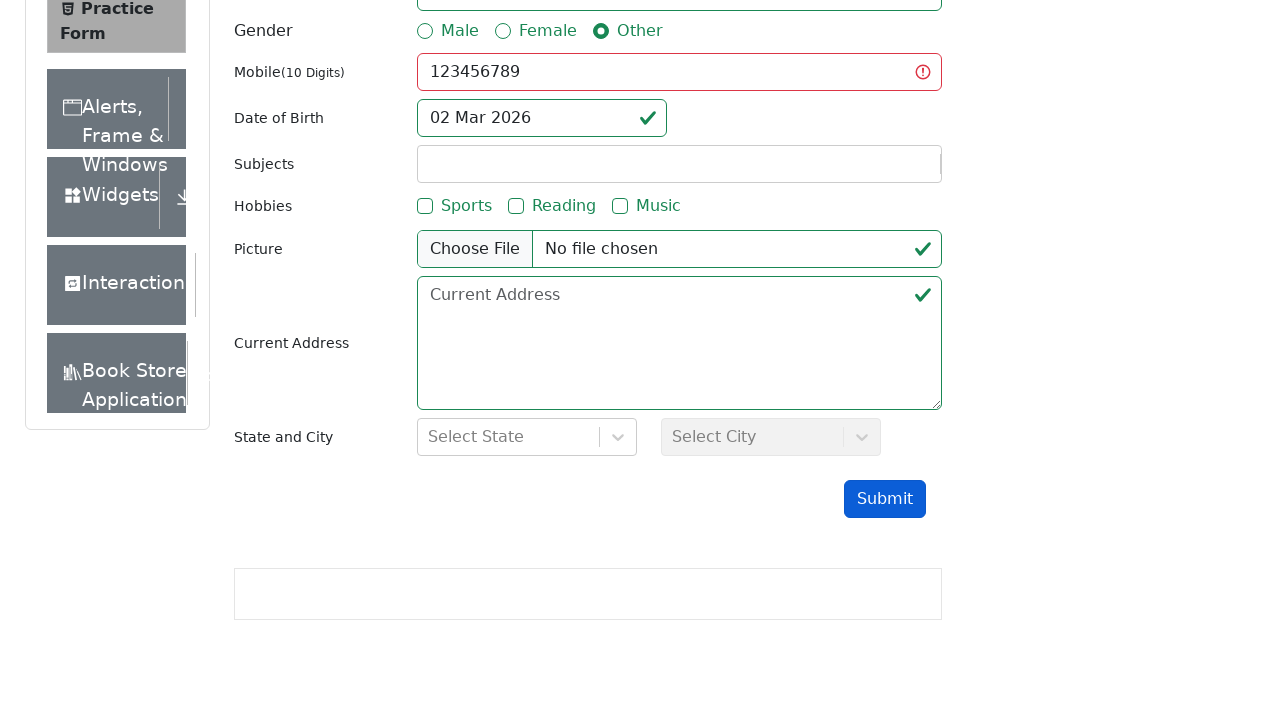

Verified success modal does not appear with invalid phone number
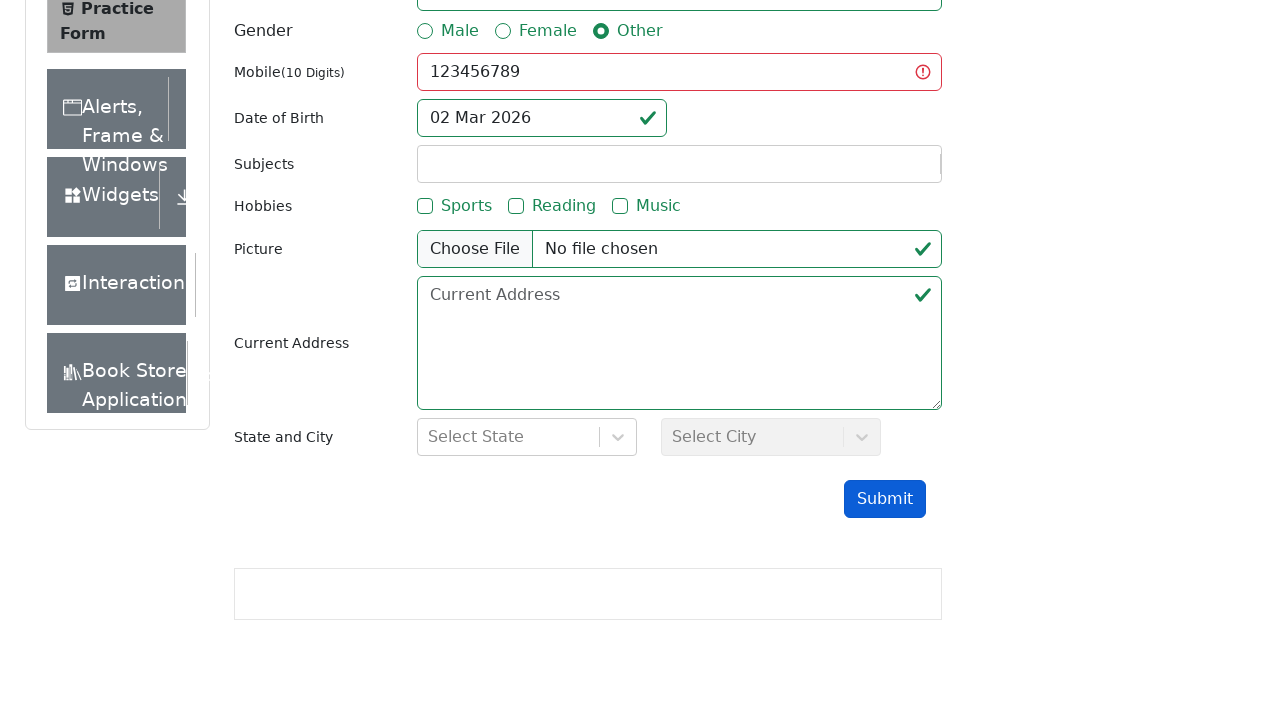

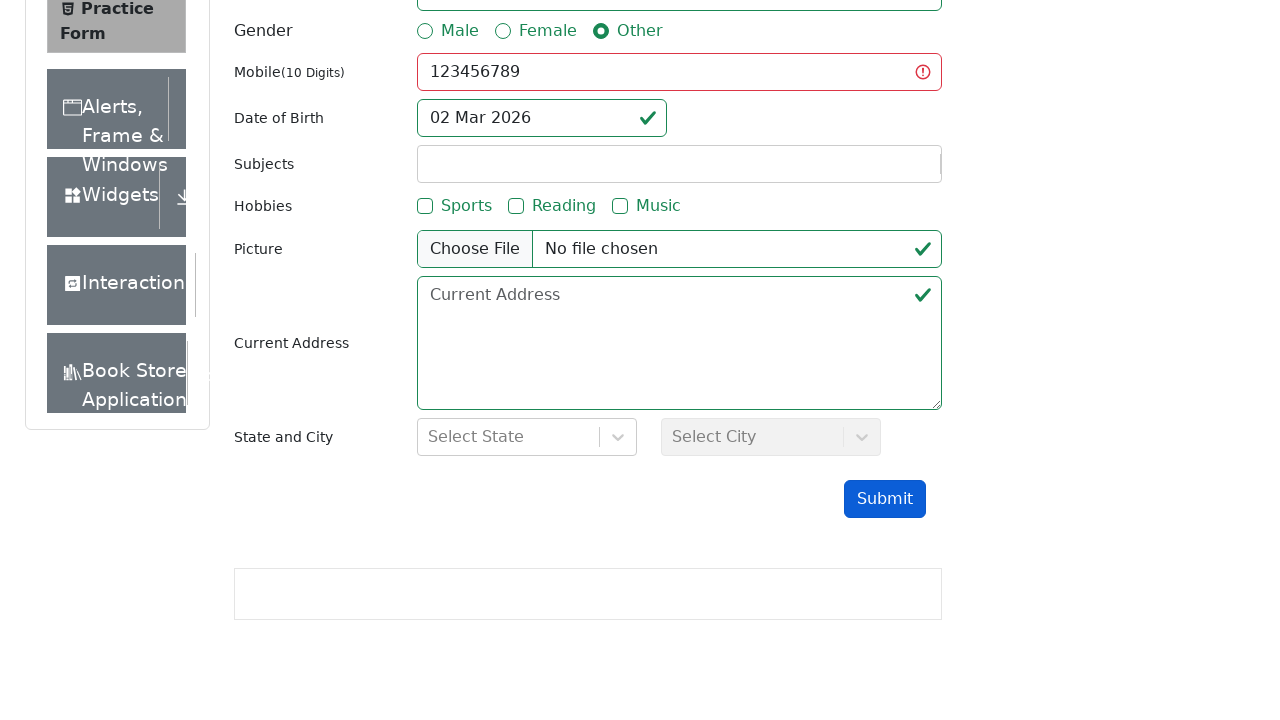